Navigates to Mars news page and waits for news article content to load

Starting URL: https://data-class-mars.s3.amazonaws.com/Mars/index.html

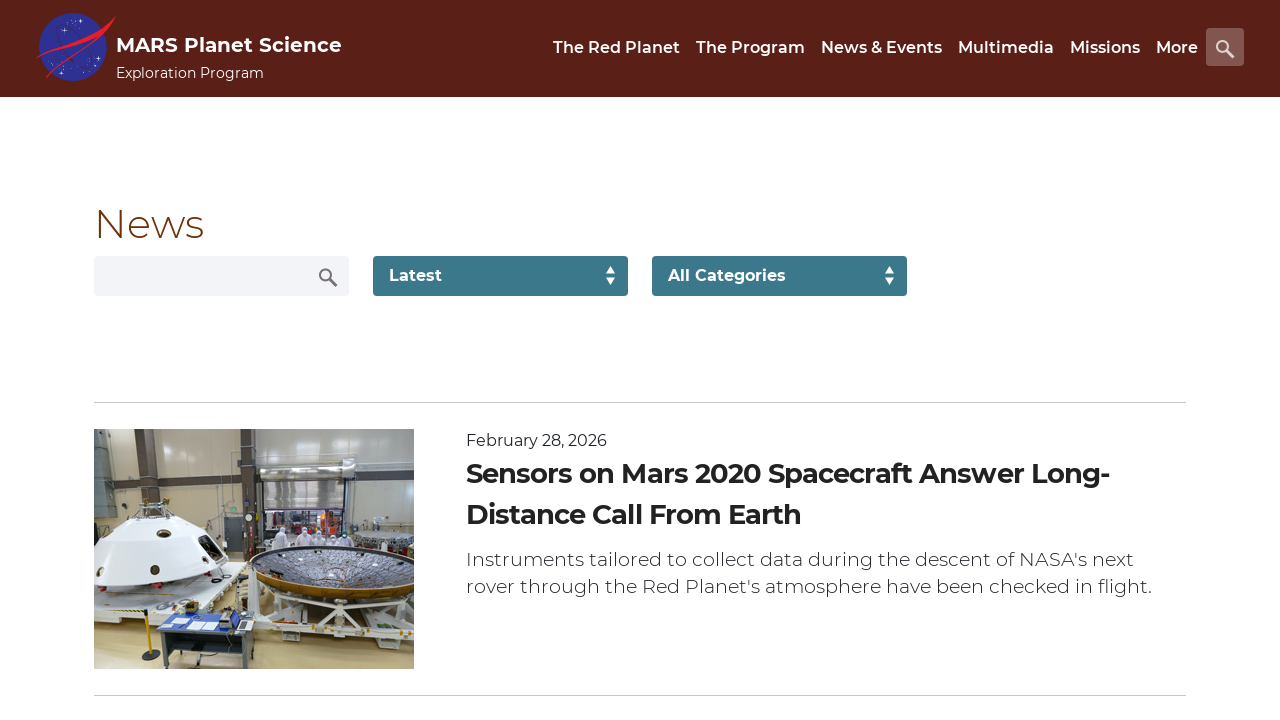

Navigated to Mars news page
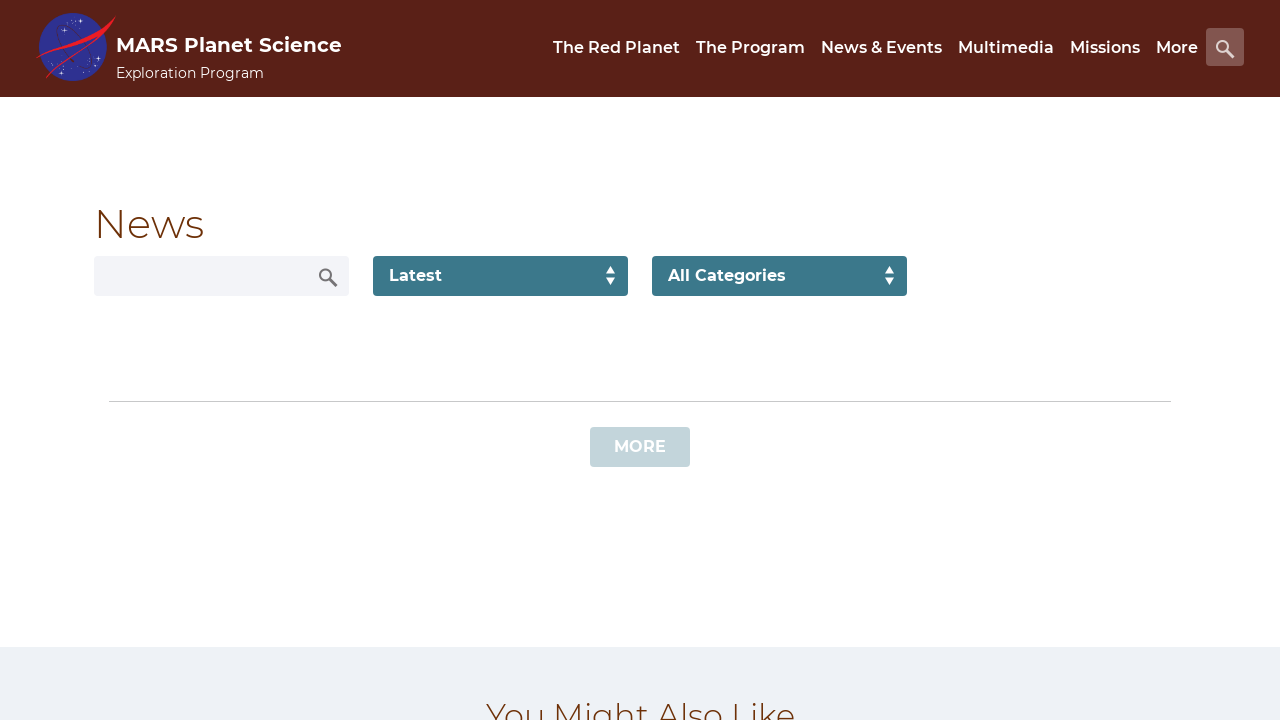

News article content loaded successfully
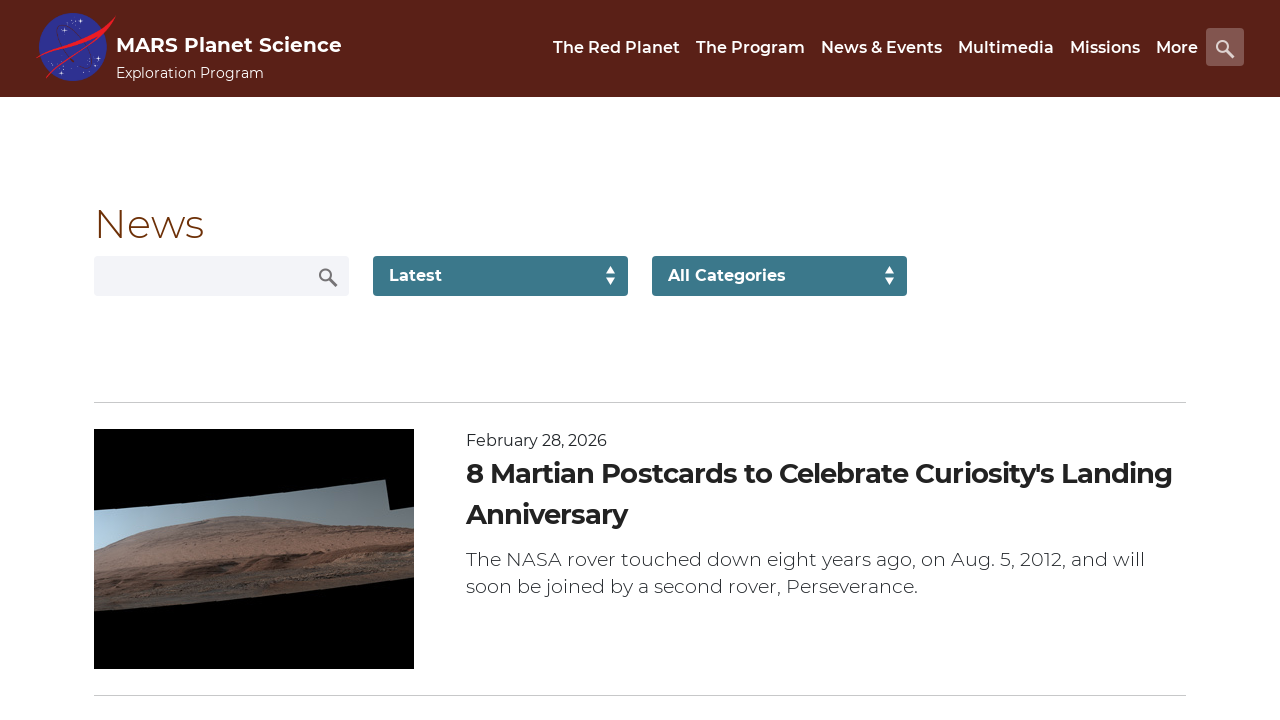

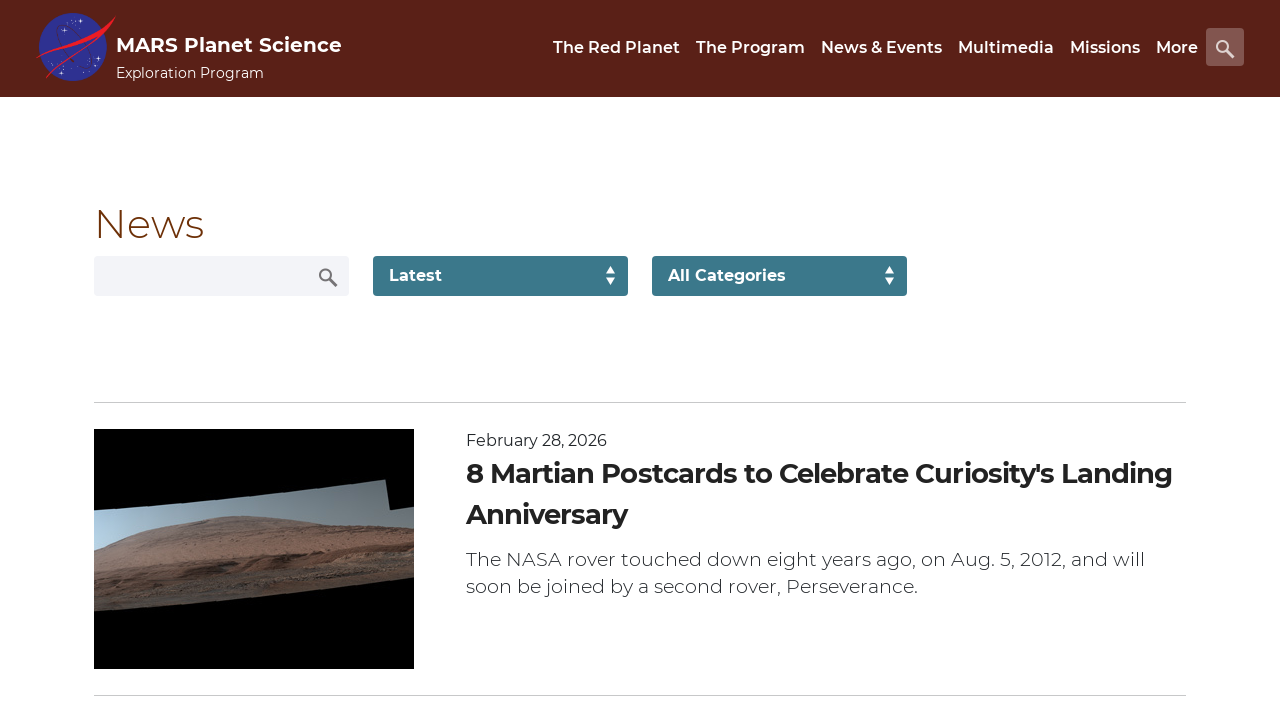